Tests temperature conversion via URL query parameter with various Fahrenheit values

Starting URL: http://apt-public.appspot.com/testing-lab-conversion?farenheitTemperature=-1

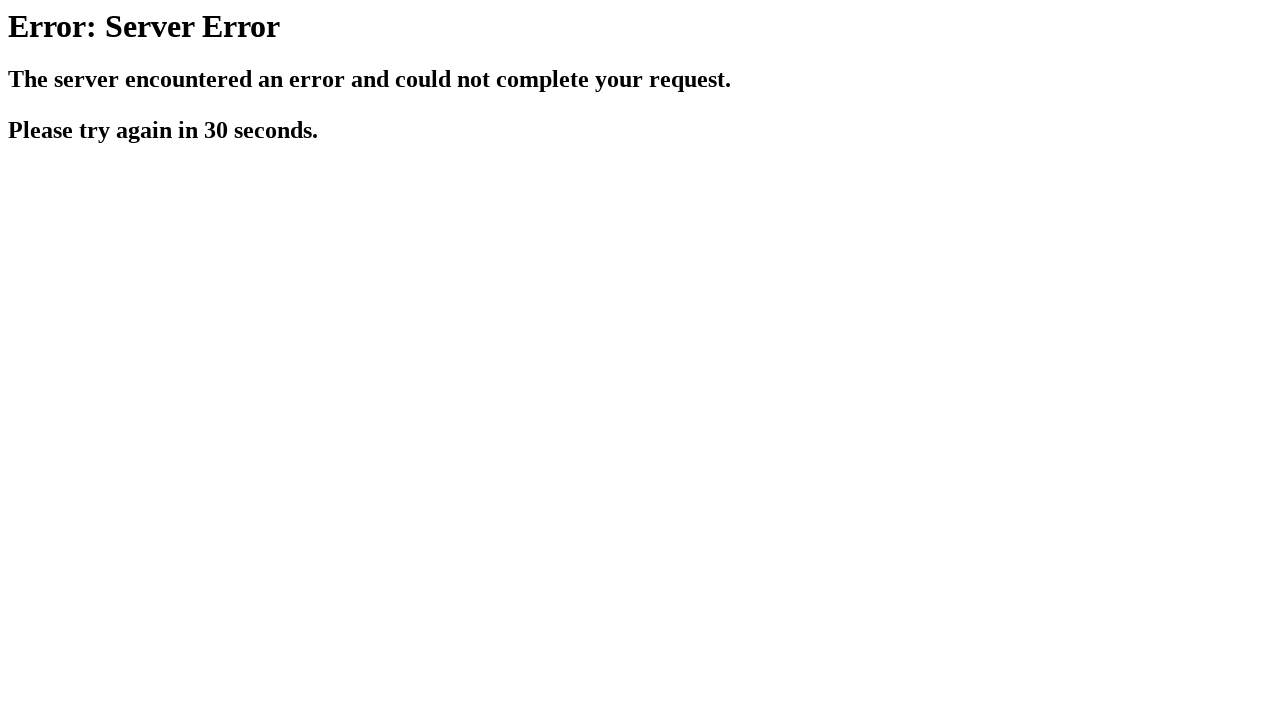

Waited for h2 element on initial page with -1°F temperature query
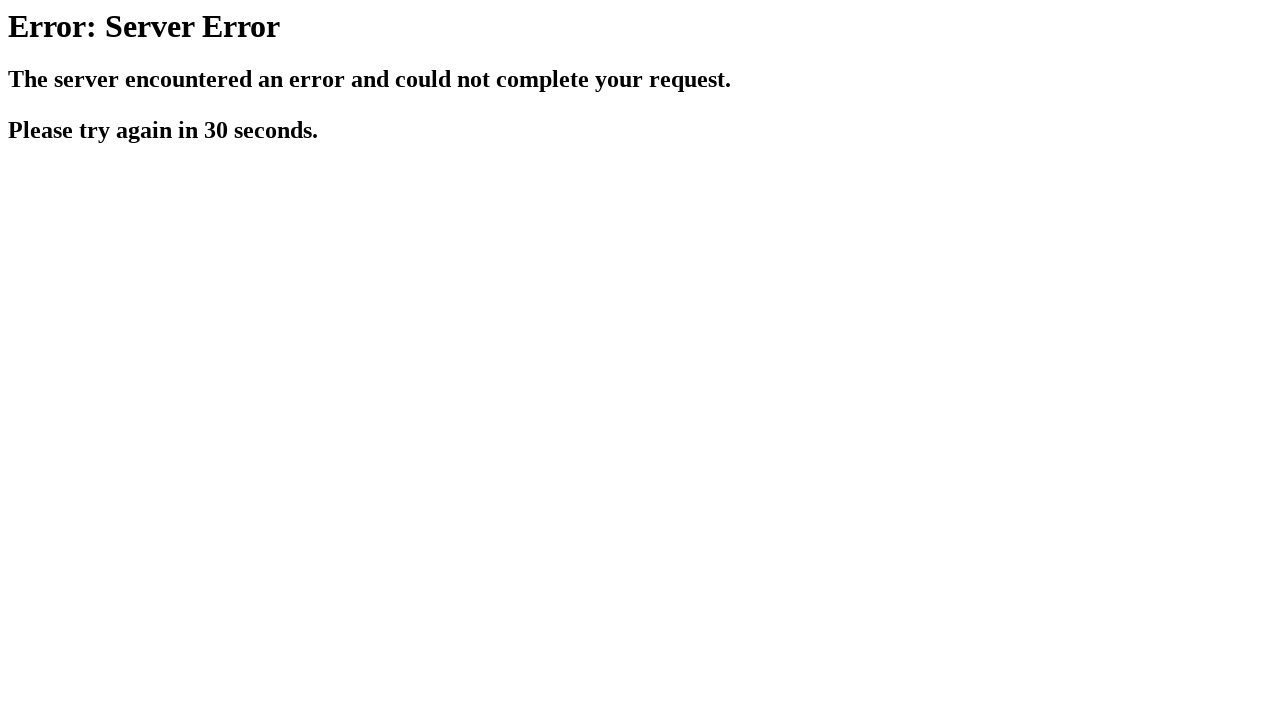

Navigated to temperature conversion page with 0°F query parameter
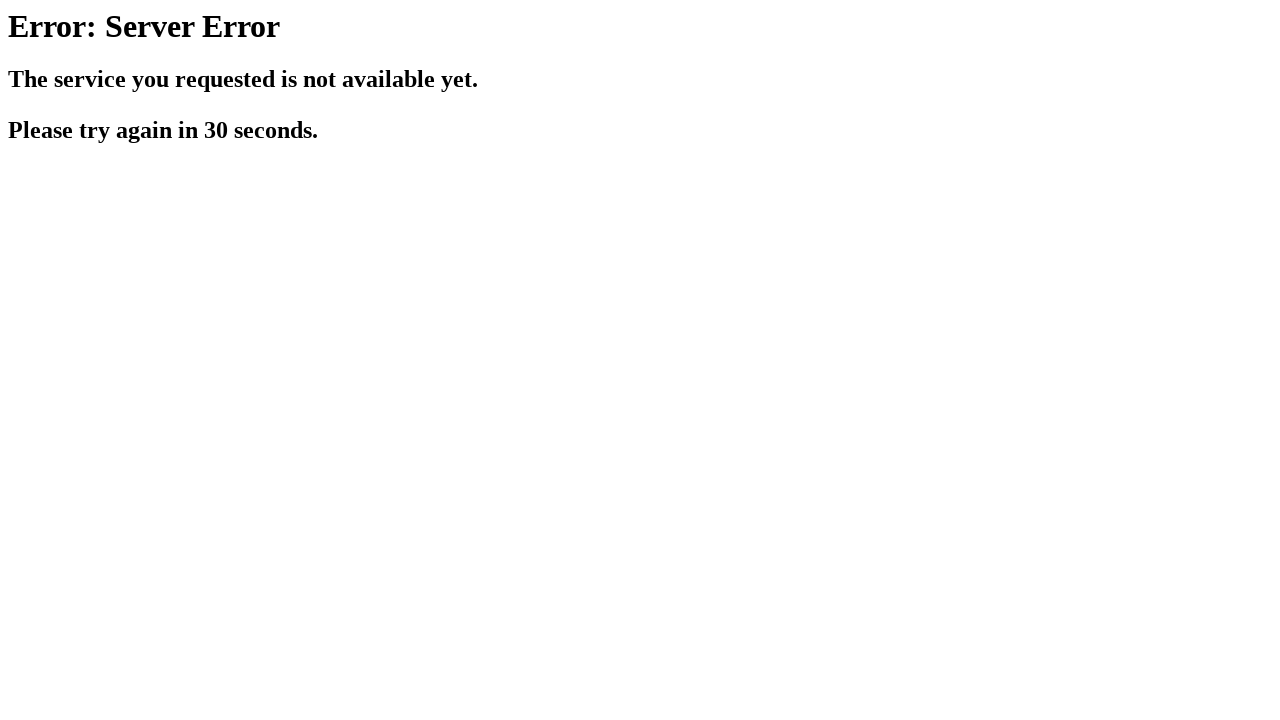

Waited for h2 element to load on 0°F conversion page
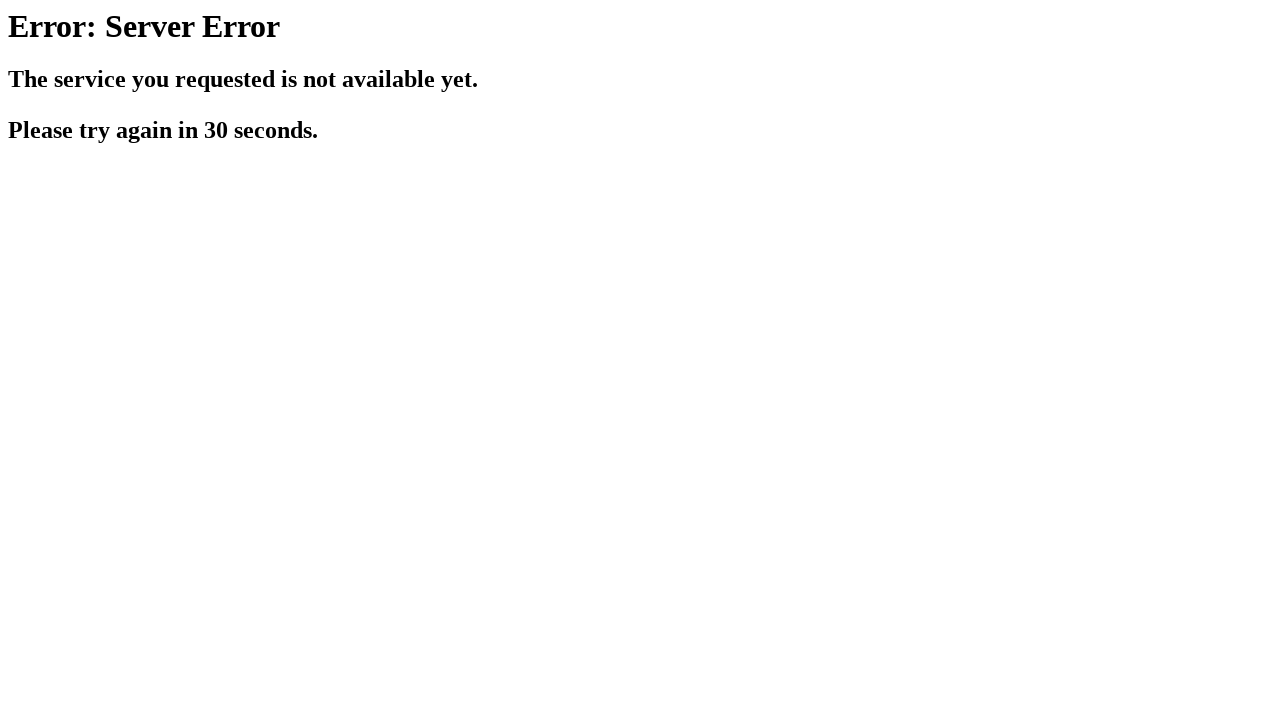

Navigated to temperature conversion page with 100°F query parameter
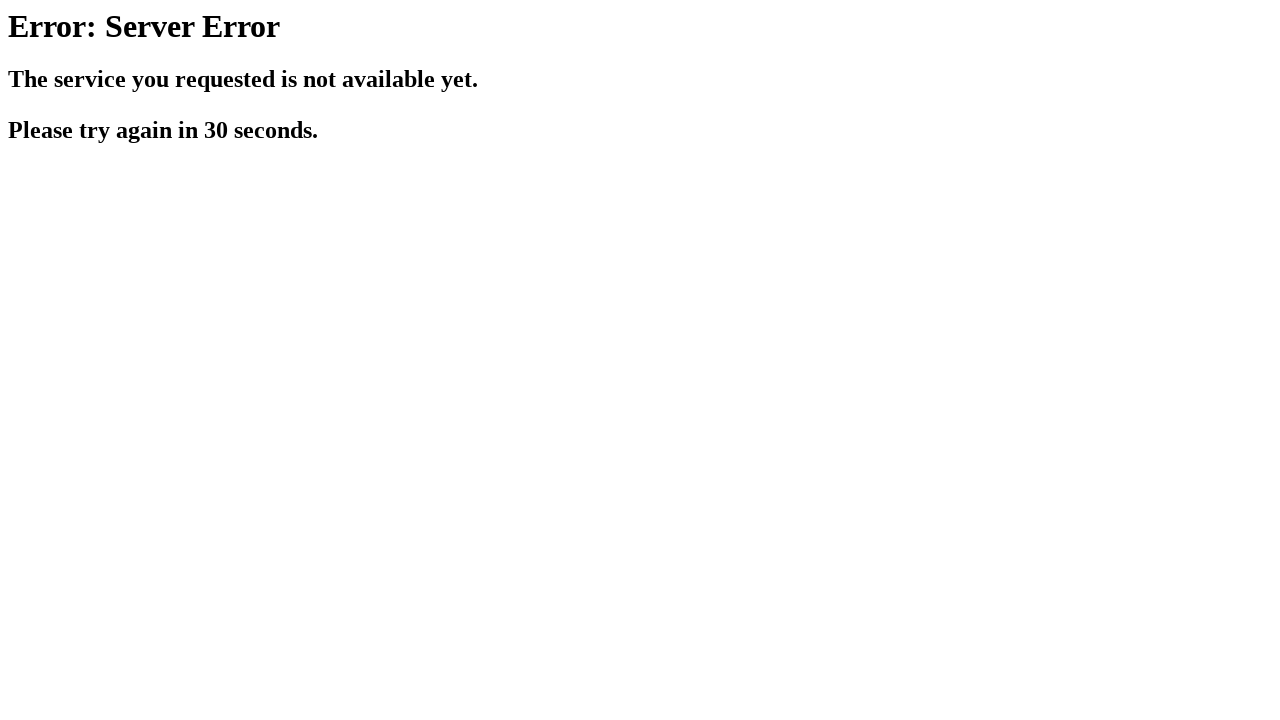

Waited for h2 element to load on 100°F conversion page
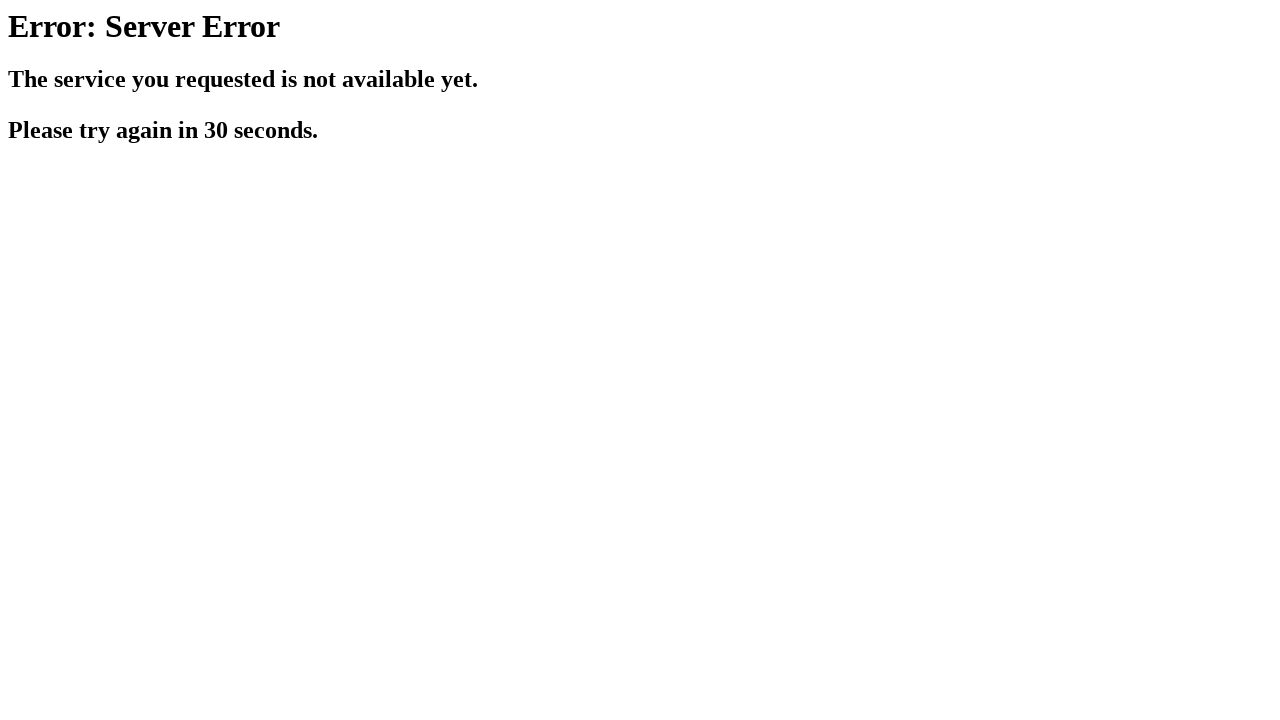

Navigated to temperature conversion page with 211°F query parameter
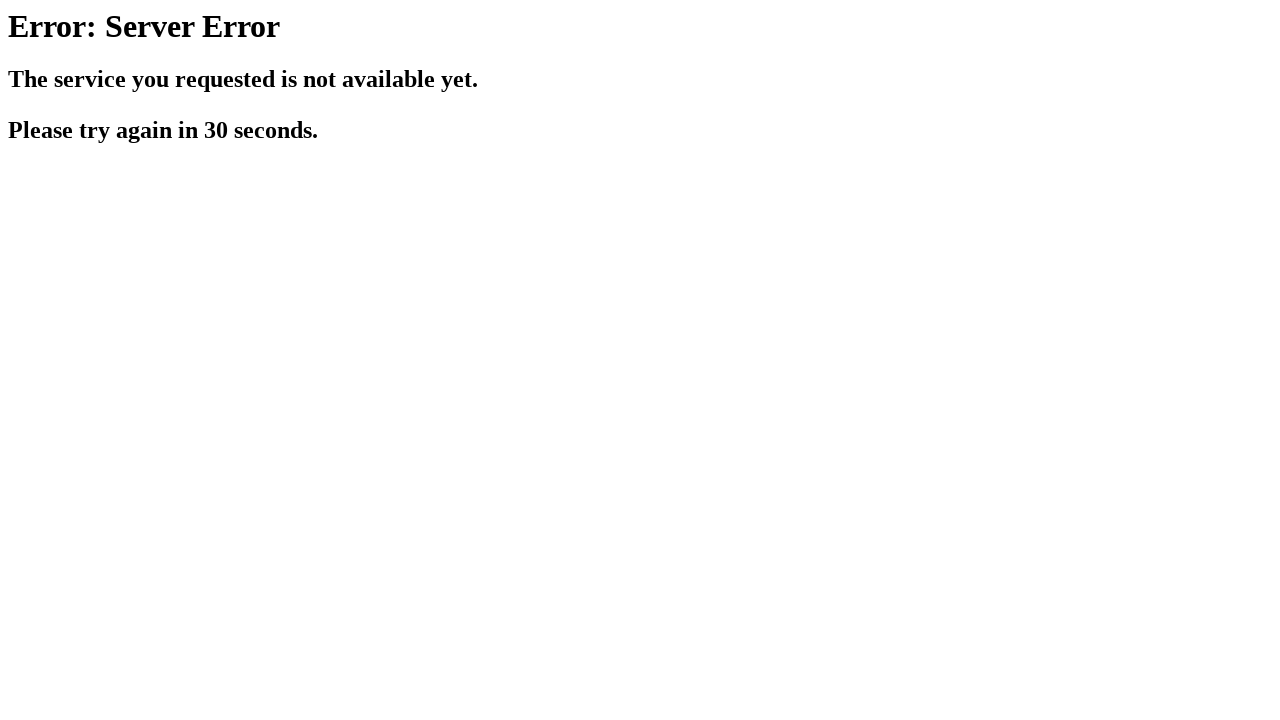

Waited for h2 element to load on 211°F conversion page
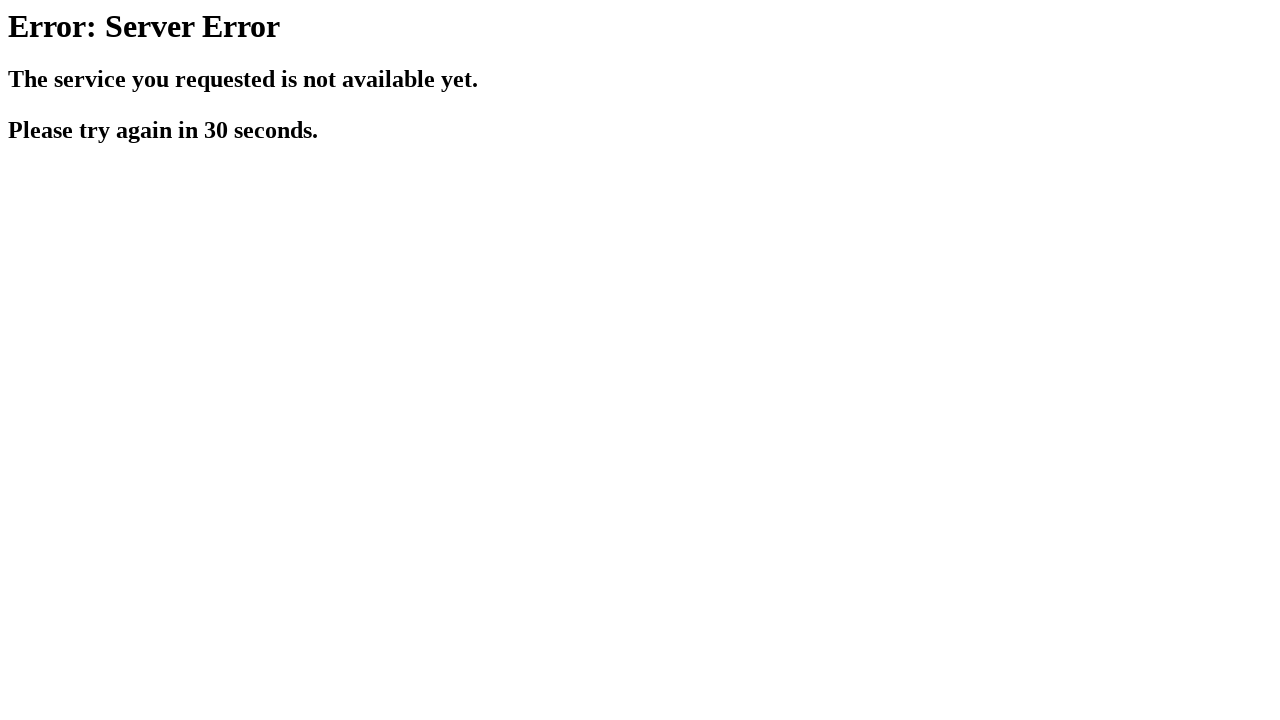

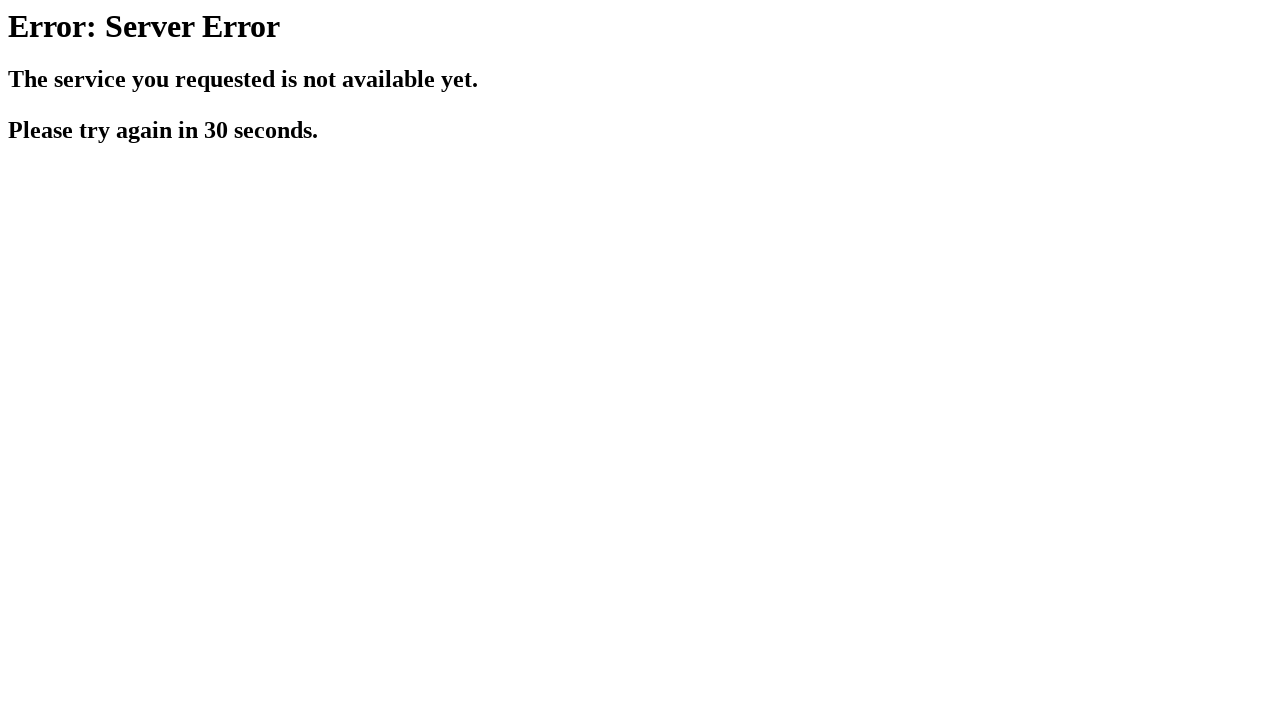